Tests checkbox functionality by clicking on checkbox 1 and verifying it is selected

Starting URL: https://rahulshettyacademy.com/AutomationPractice/

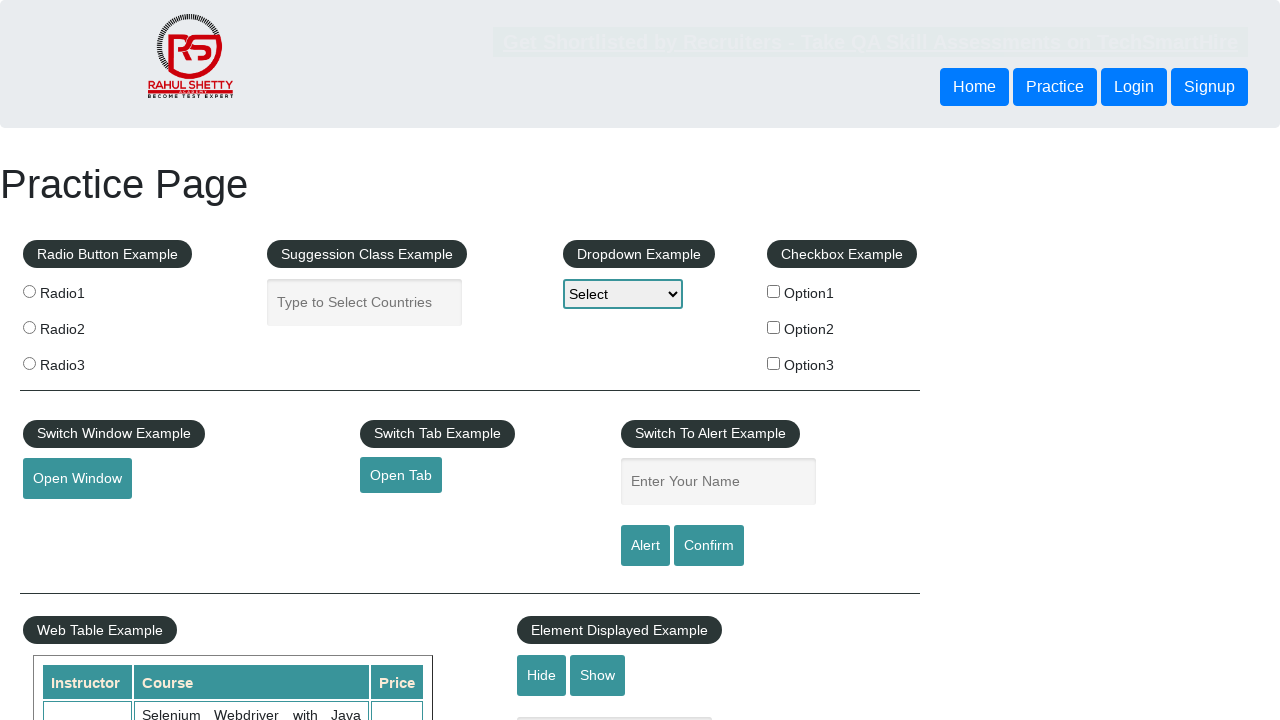

Navigated to automation practice page
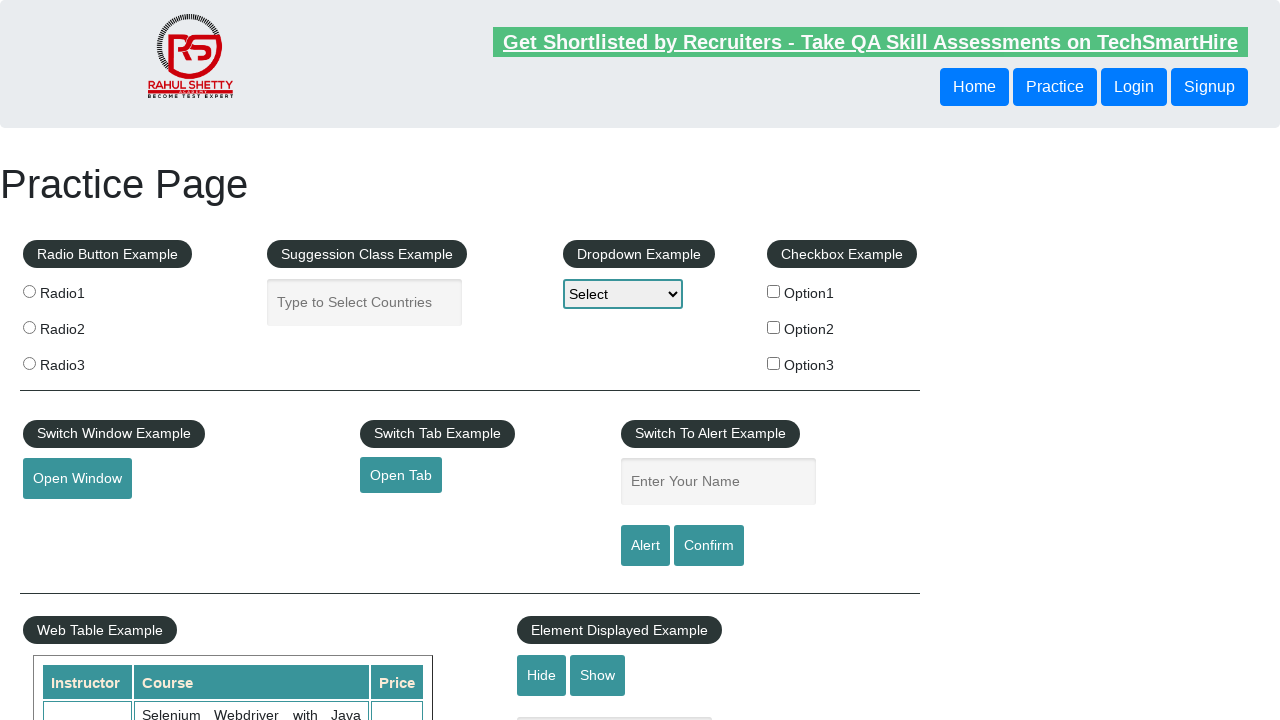

Clicked on checkbox 1 at (774, 291) on #checkBoxOption1
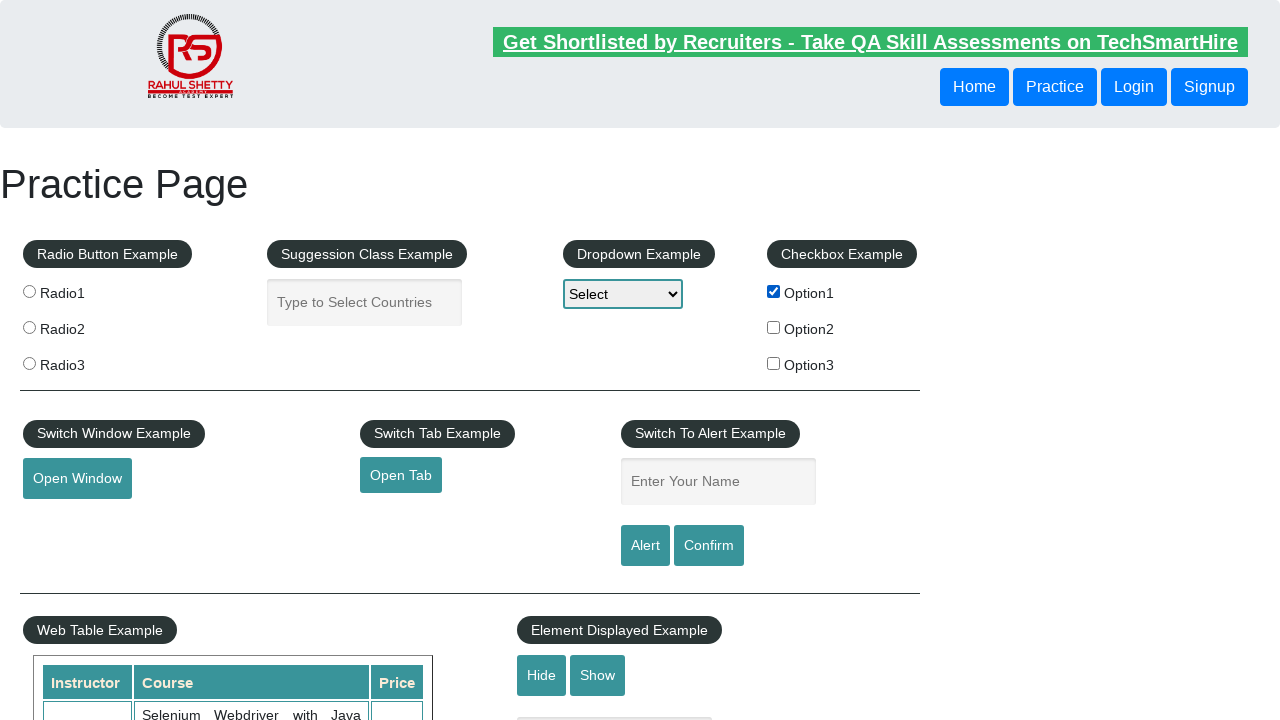

Verified checkbox 1 is selected
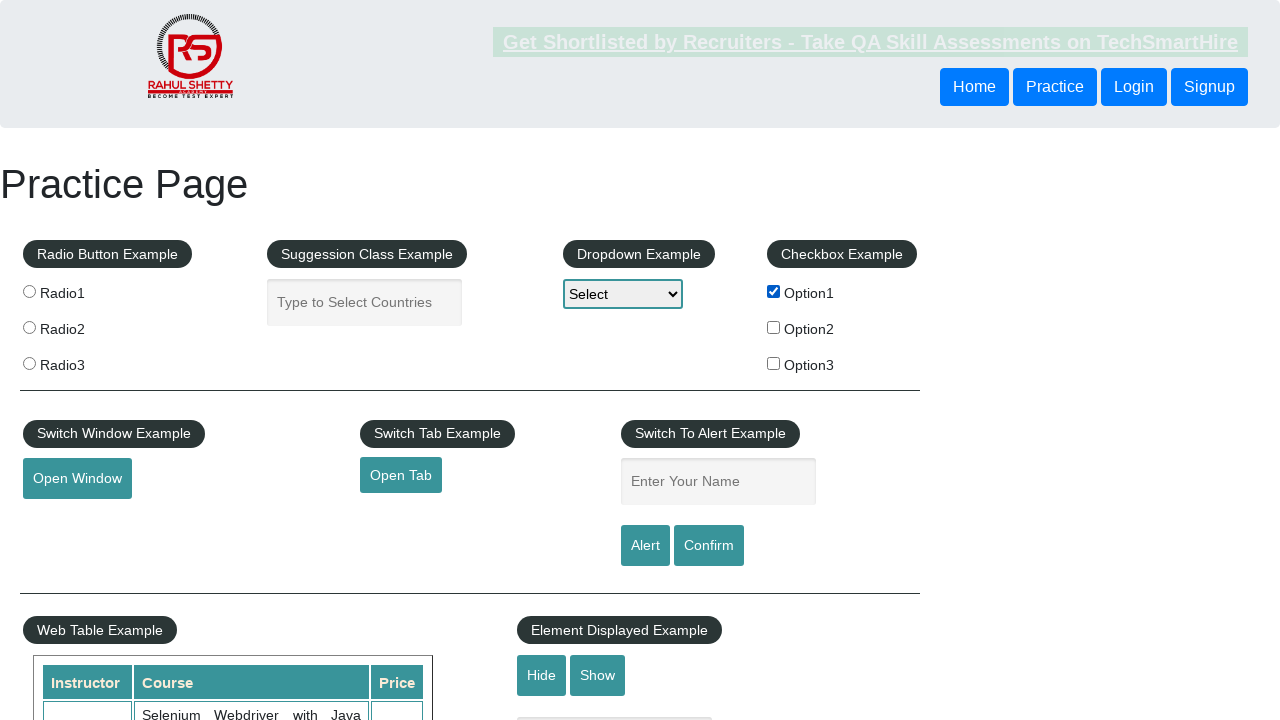

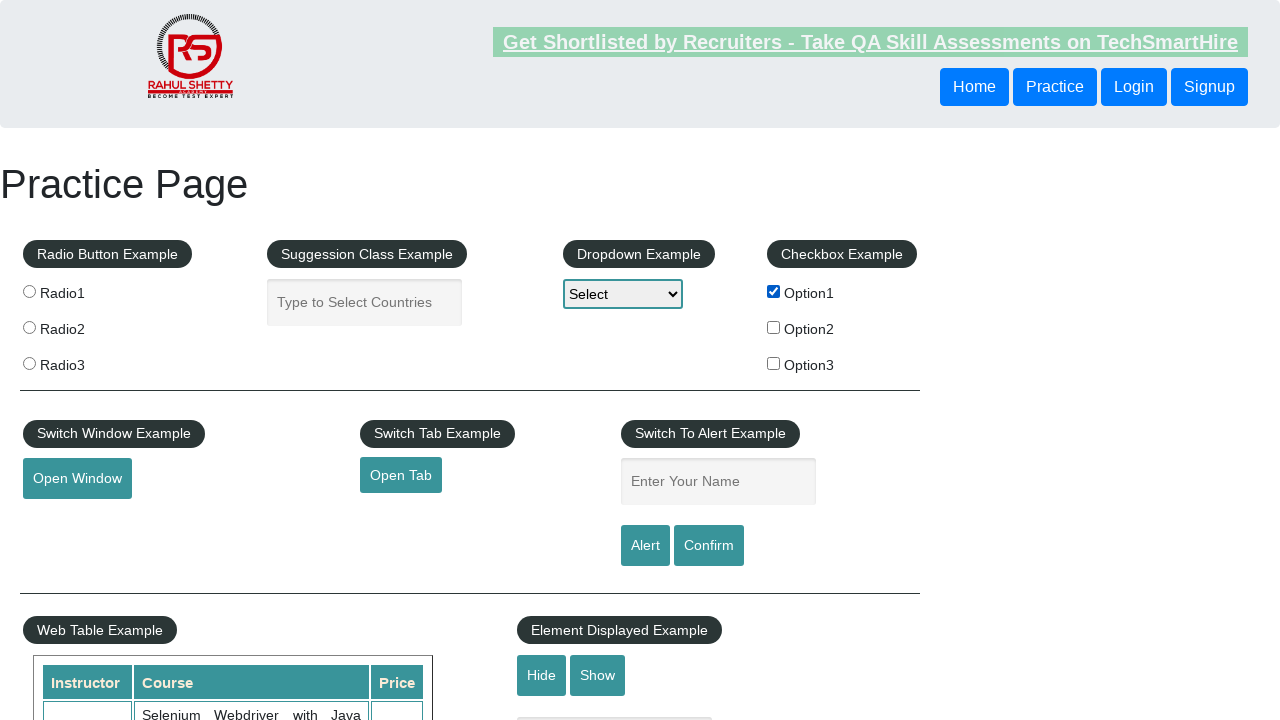